Tests Python.org search functionality by entering a search term and verifying results are displayed

Starting URL: https://www.python.org/search/

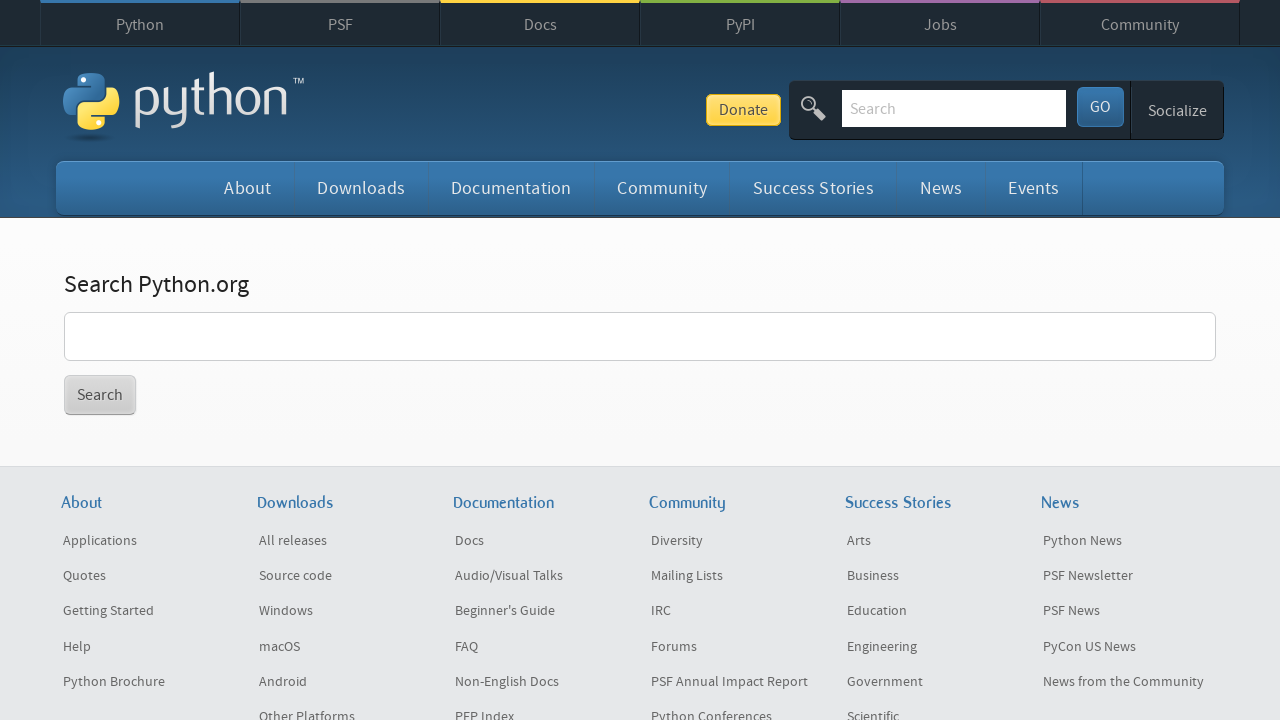

Clicked on the search input field at (640, 336) on xpath=//*[@id="content"]/div/section/form/p/input[1]
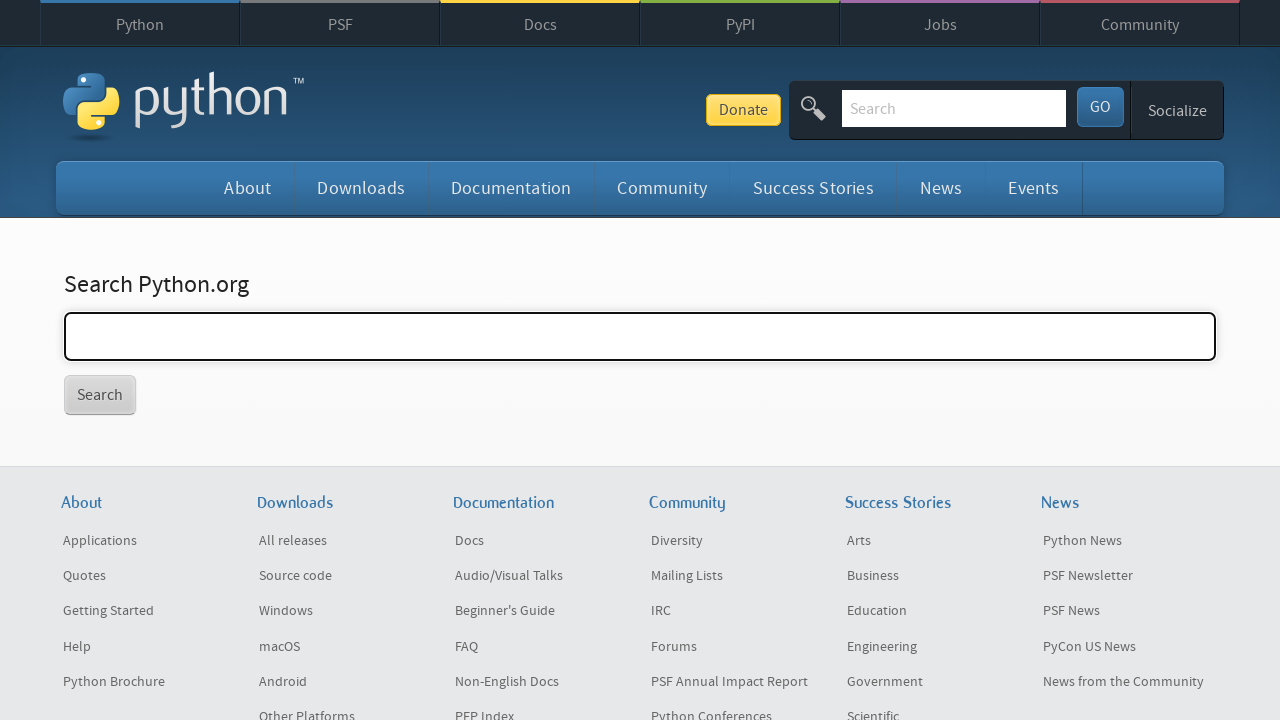

Entered search term 'math' into search field on //*[@id="content"]/div/section/form/p/input[1]
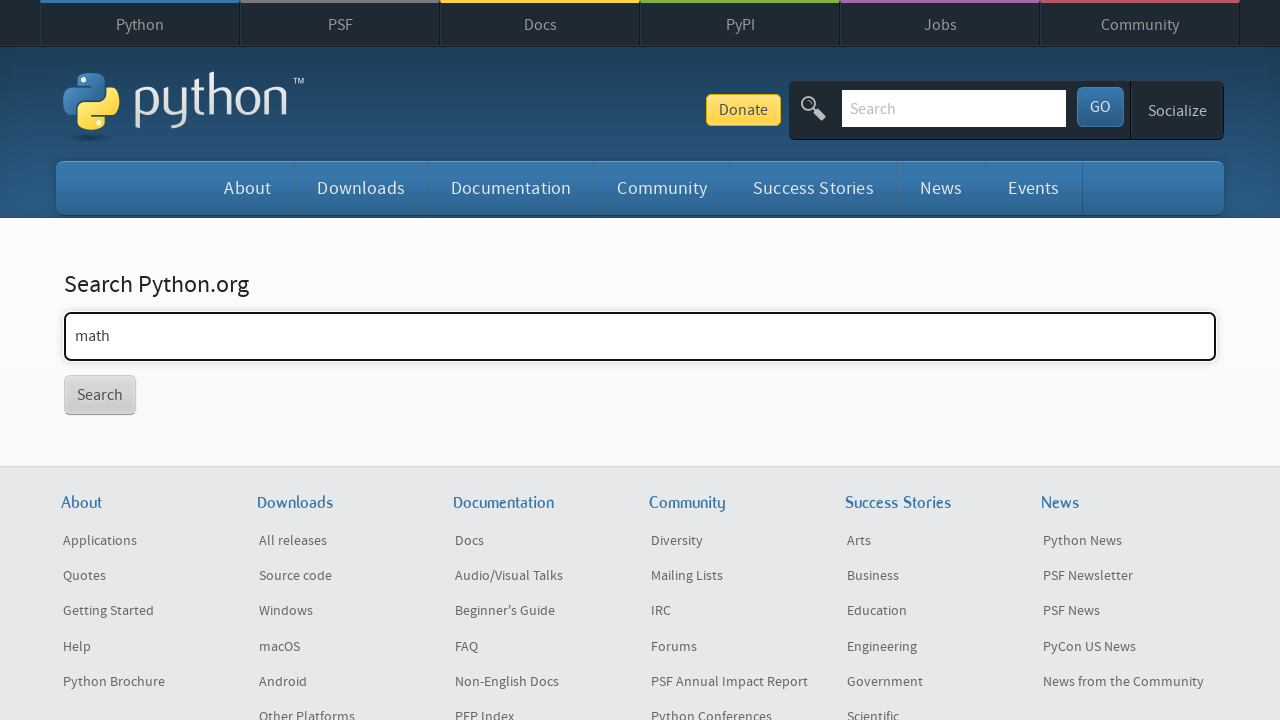

Pressed Enter to submit search query on //*[@id="content"]/div/section/form/p/input[1]
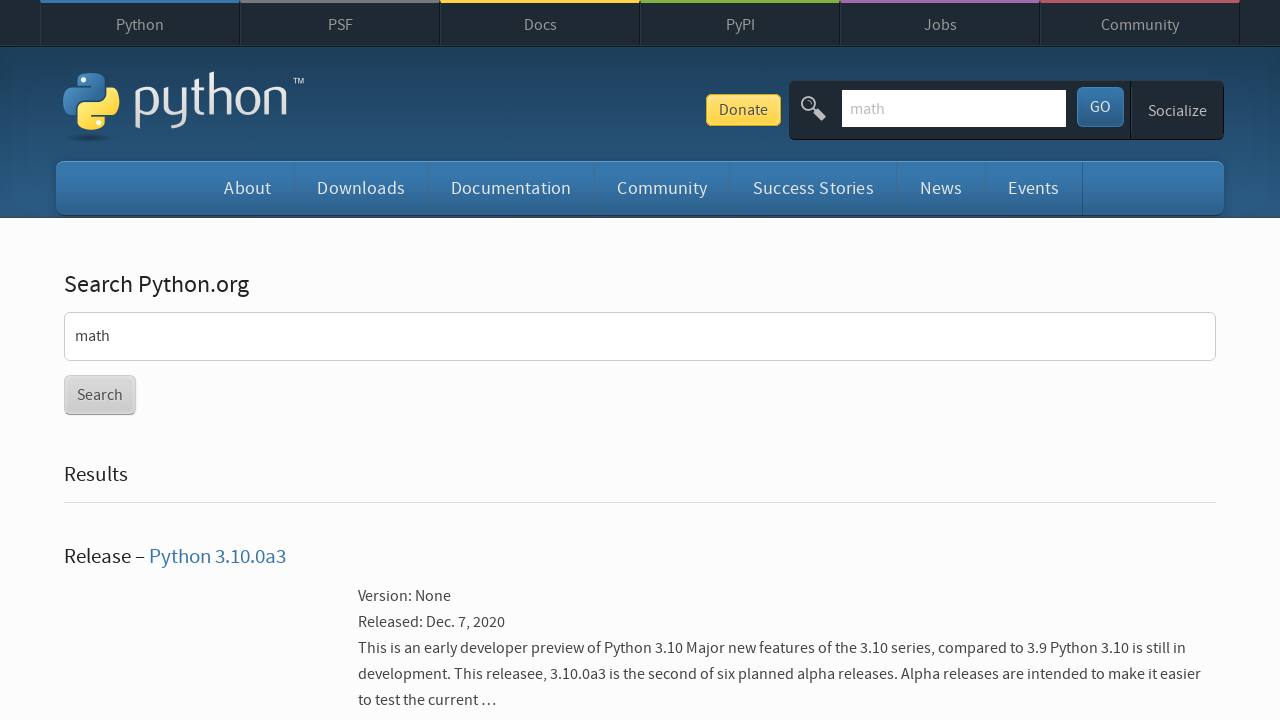

Search results loaded and verified
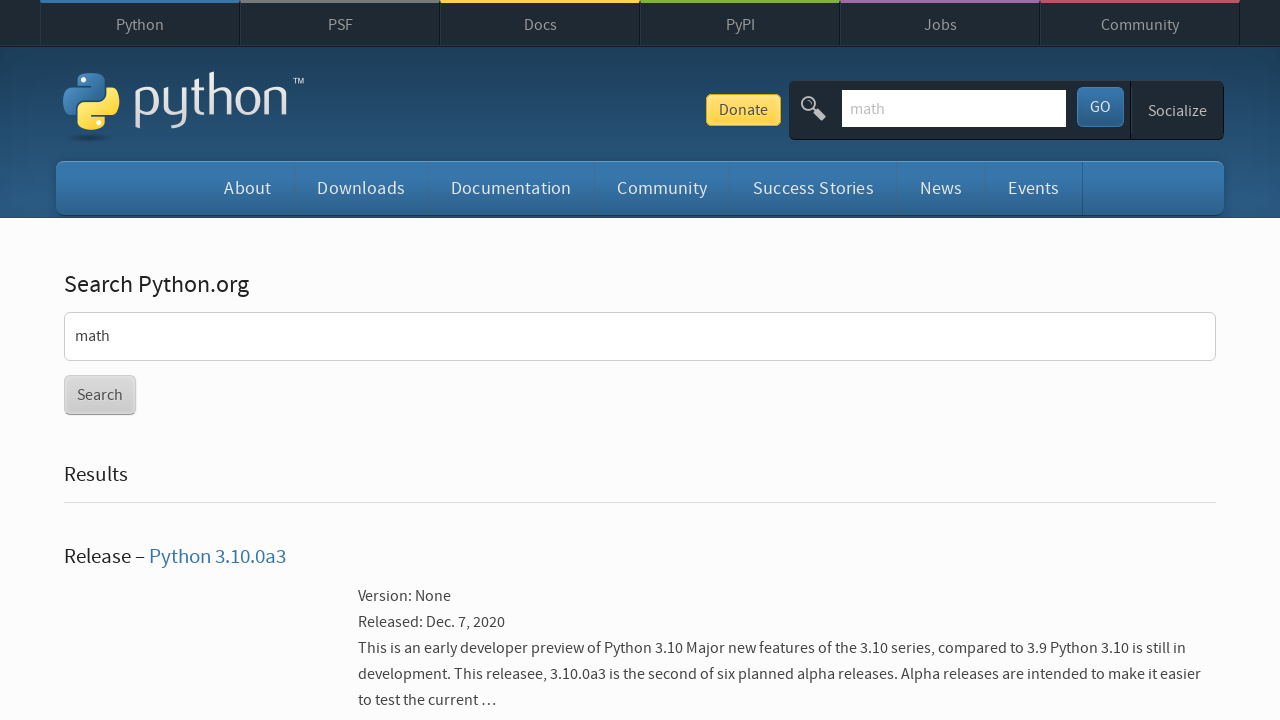

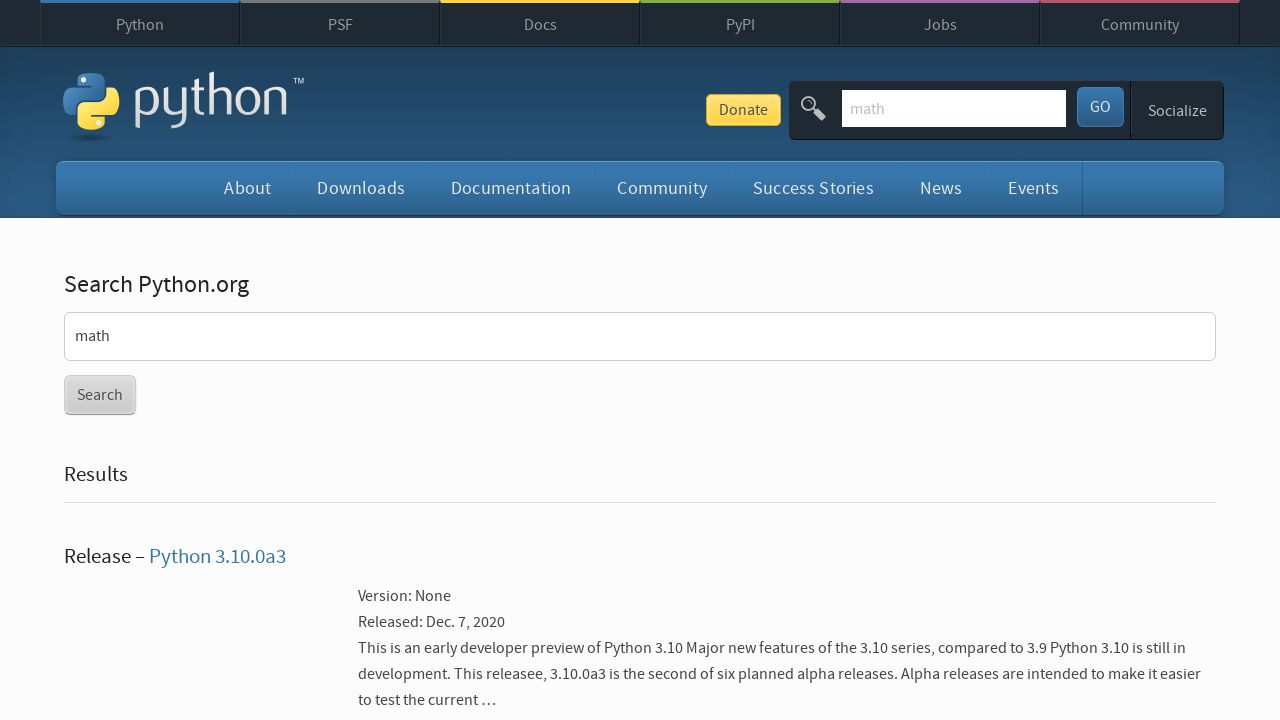